Navigates to OutSystems documentation page, waits for content to load, then sends TAB and ENTER key presses to interact with the page

Starting URL: https://success.outsystems.com/documentation/11/getting_started/

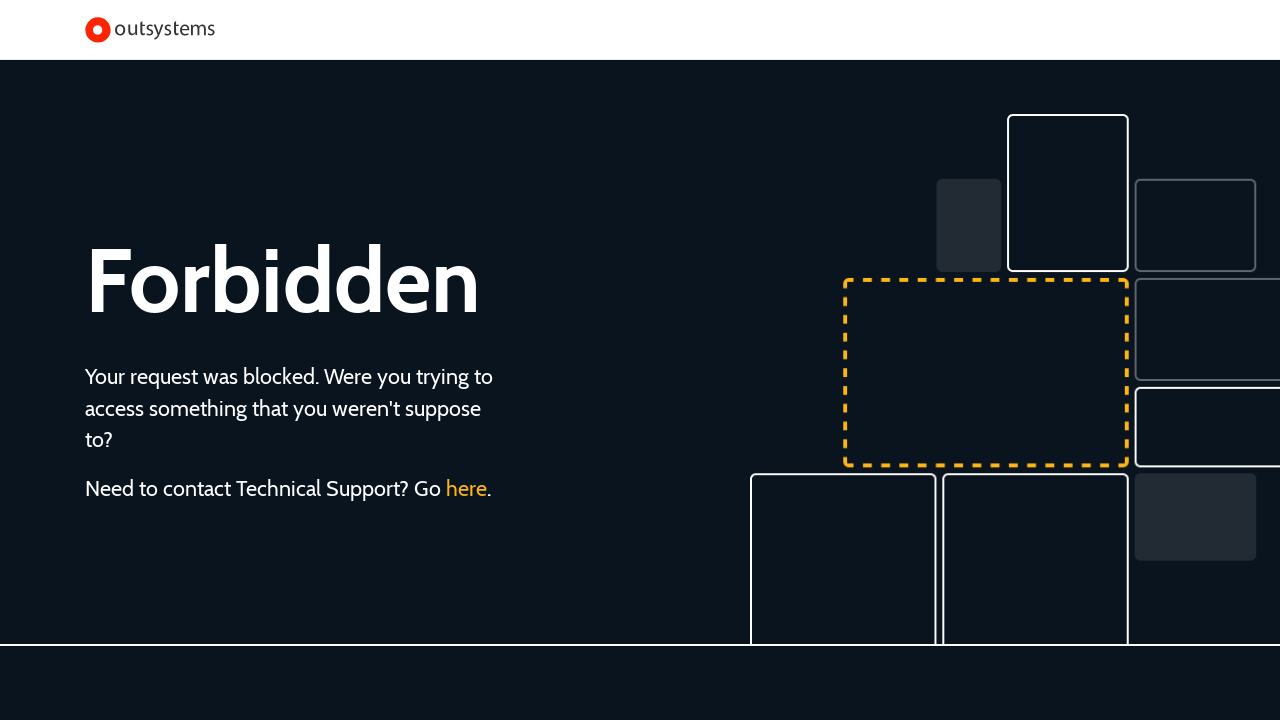

Navigated to OutSystems documentation page
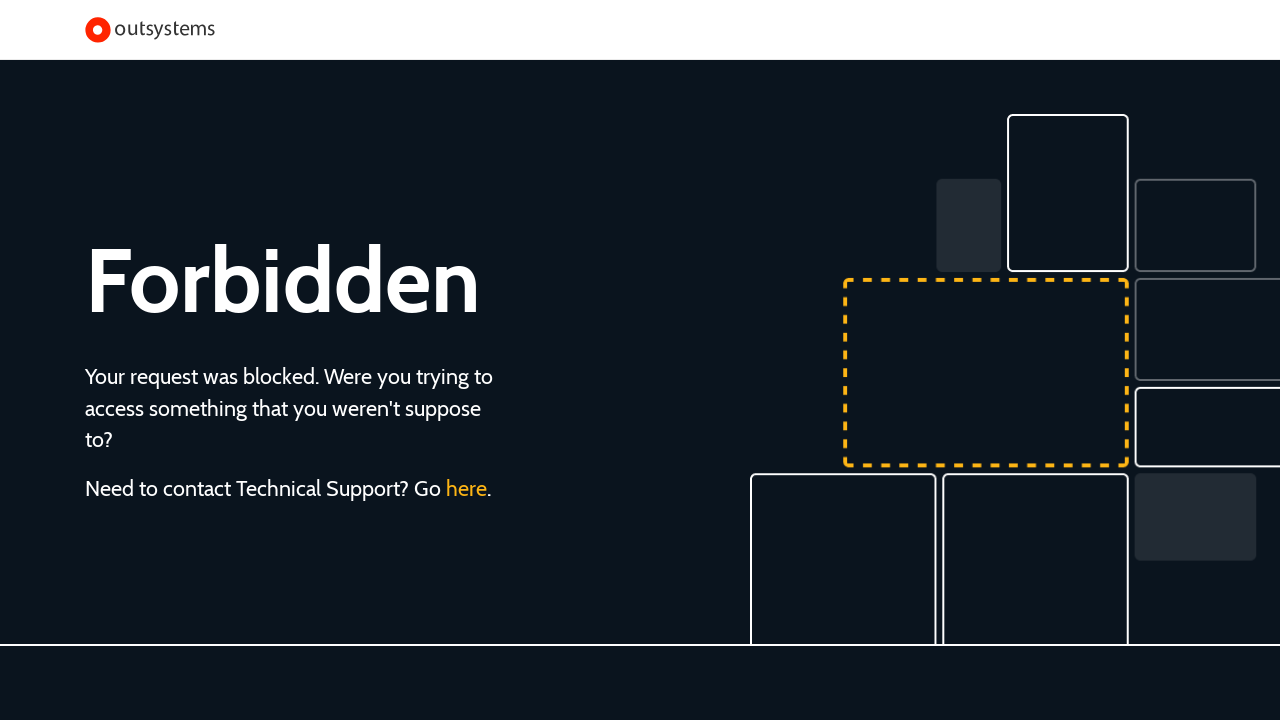

Waited for page to fully load with networkidle state
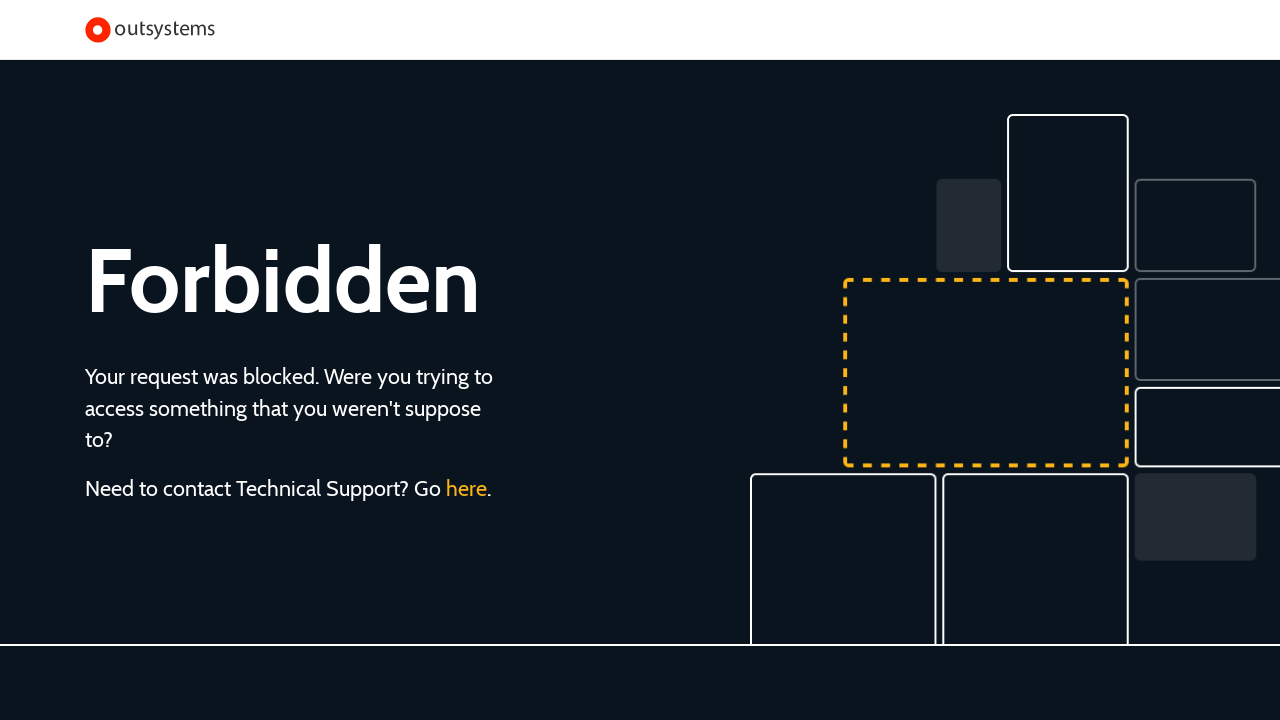

Pressed TAB key to navigate through page elements
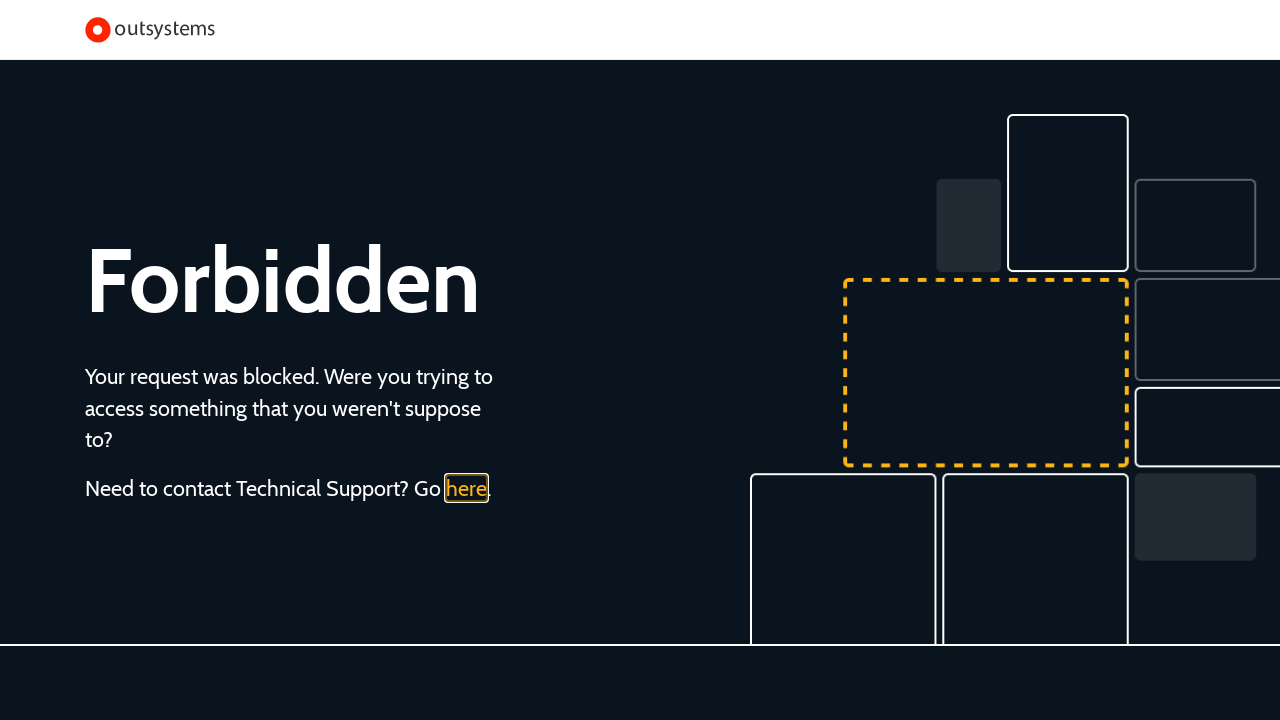

Pressed ENTER key to interact with focused element
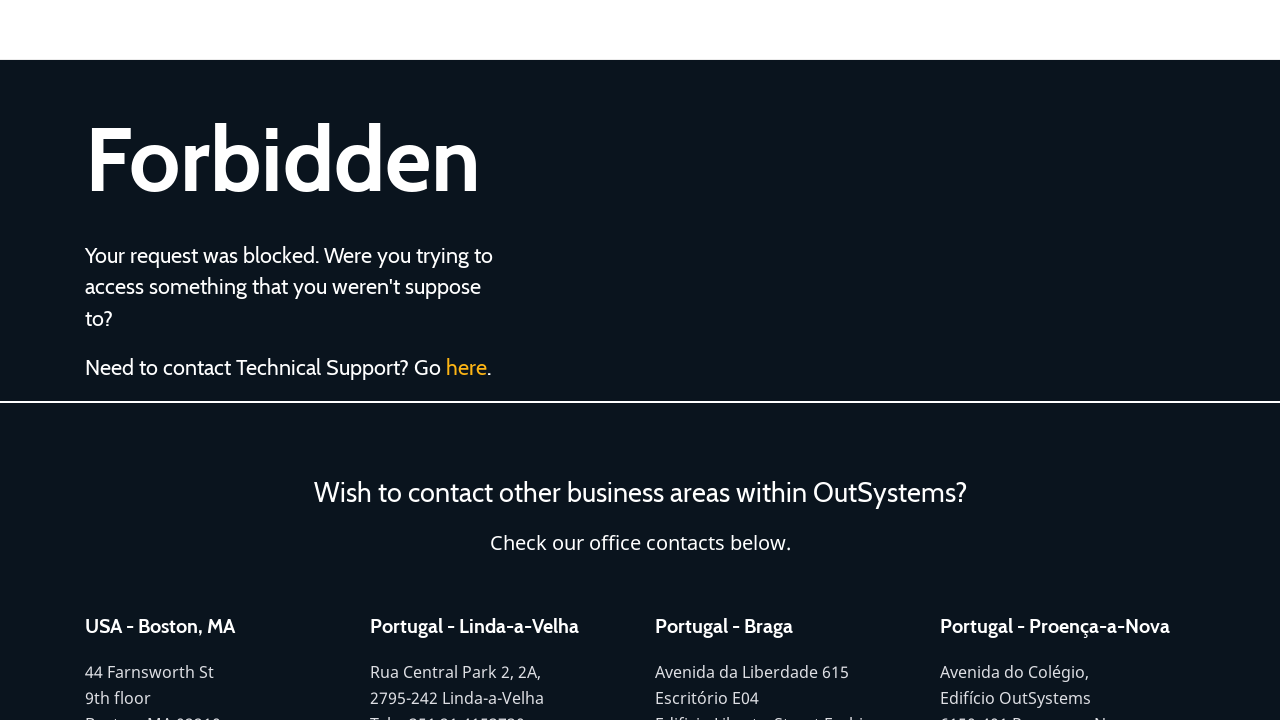

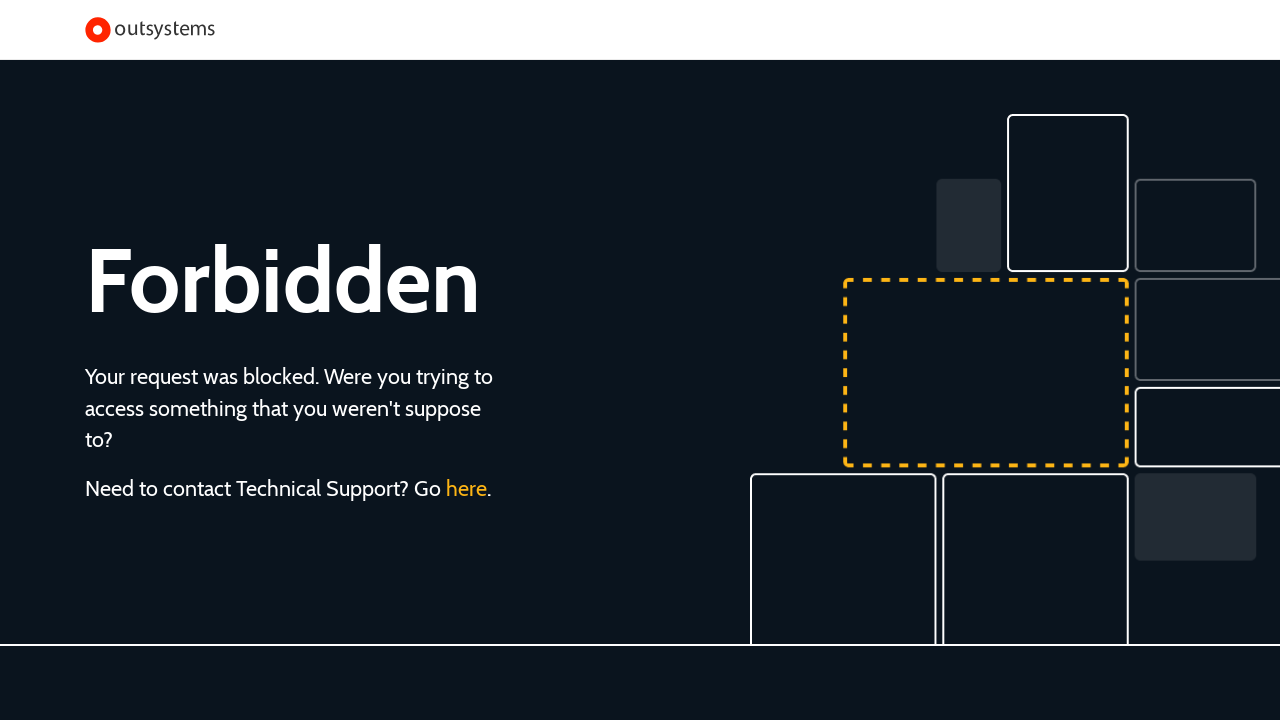